Tests various form input interactions and navigation by filling text/number inputs, clicking buttons, and navigating through links

Starting URL: https://practice.expandtesting.com/inputs

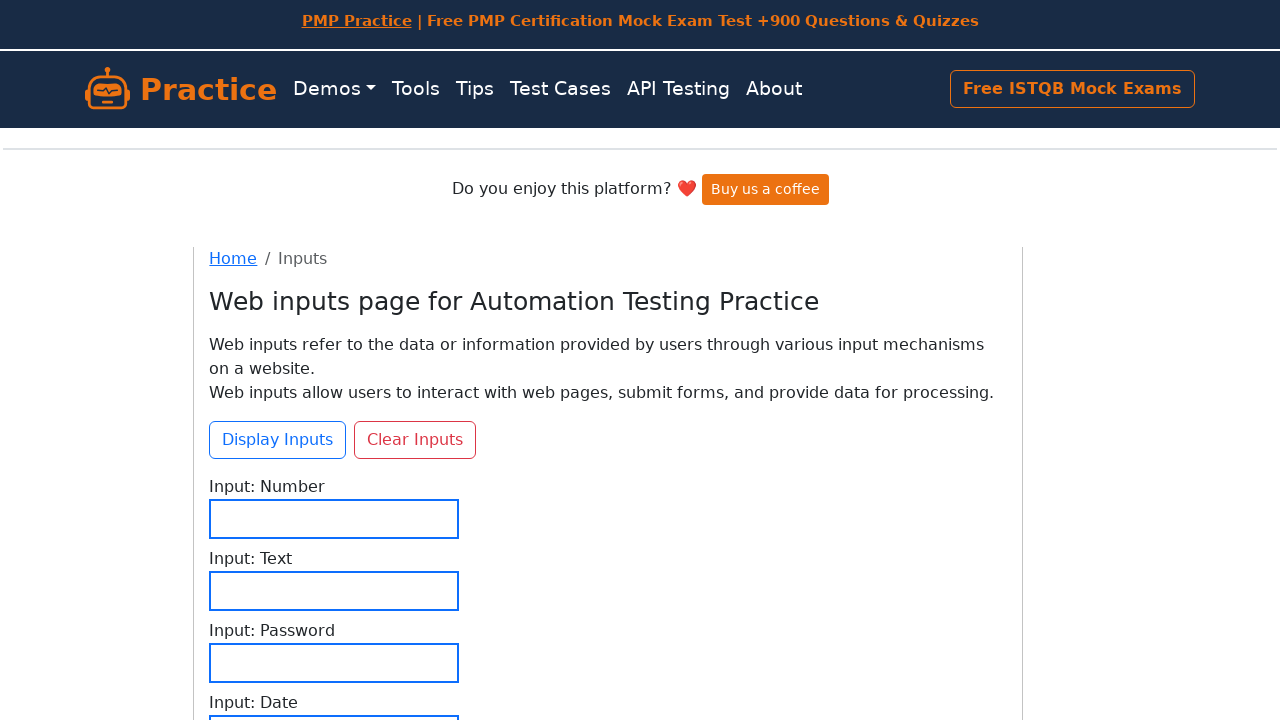

Filled number input field with '1234567' on #input-number
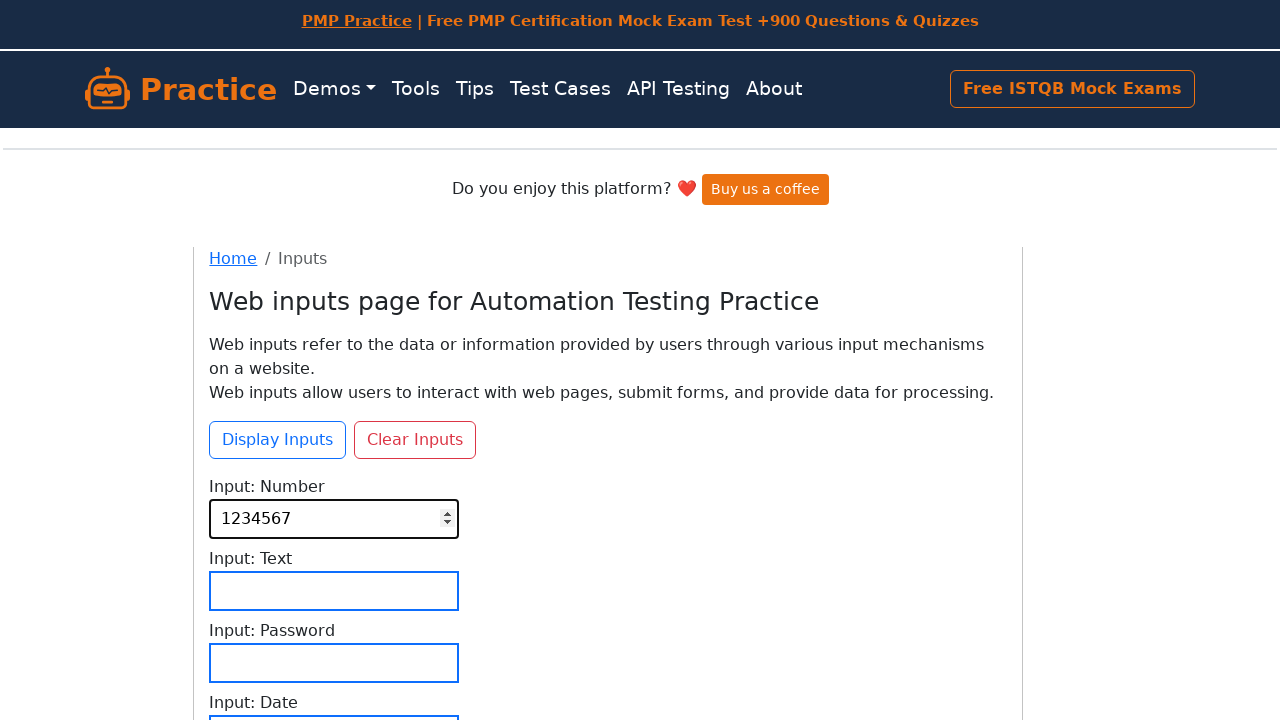

Filled text input field with 'Testing..' on input[name='input-text']
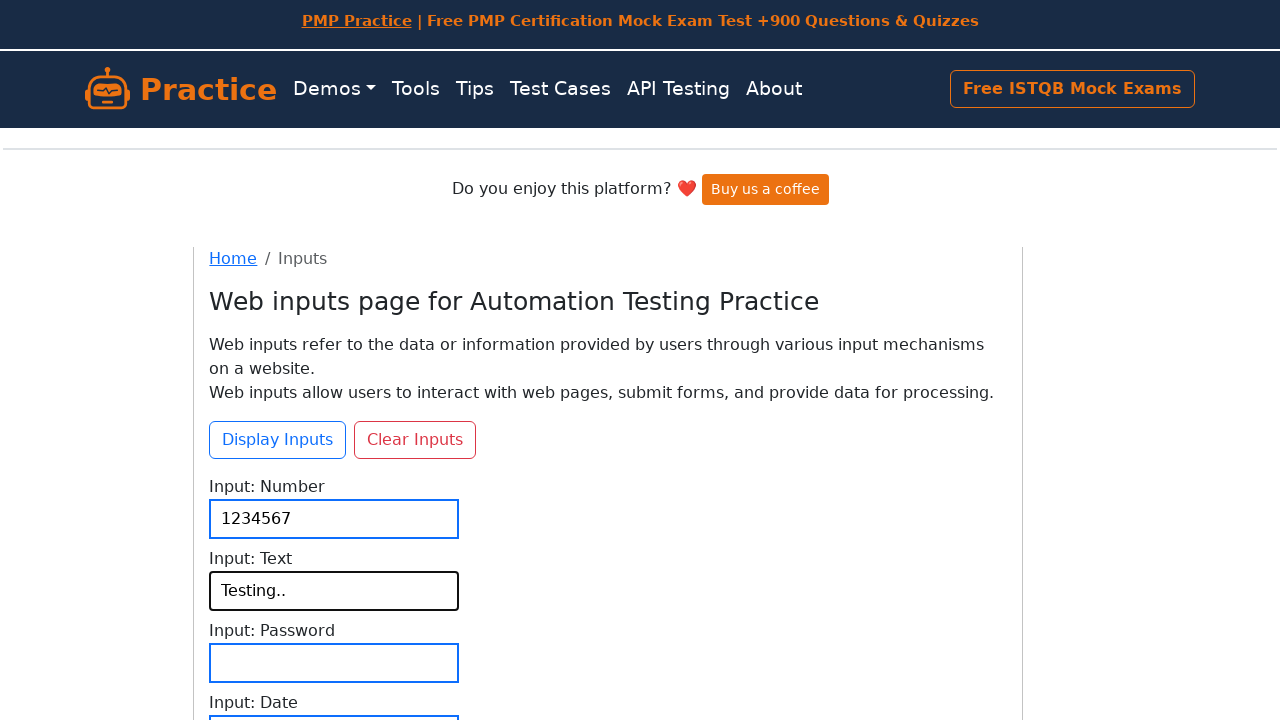

Clicked primary outline button at (278, 440) on .btn-outline-primary
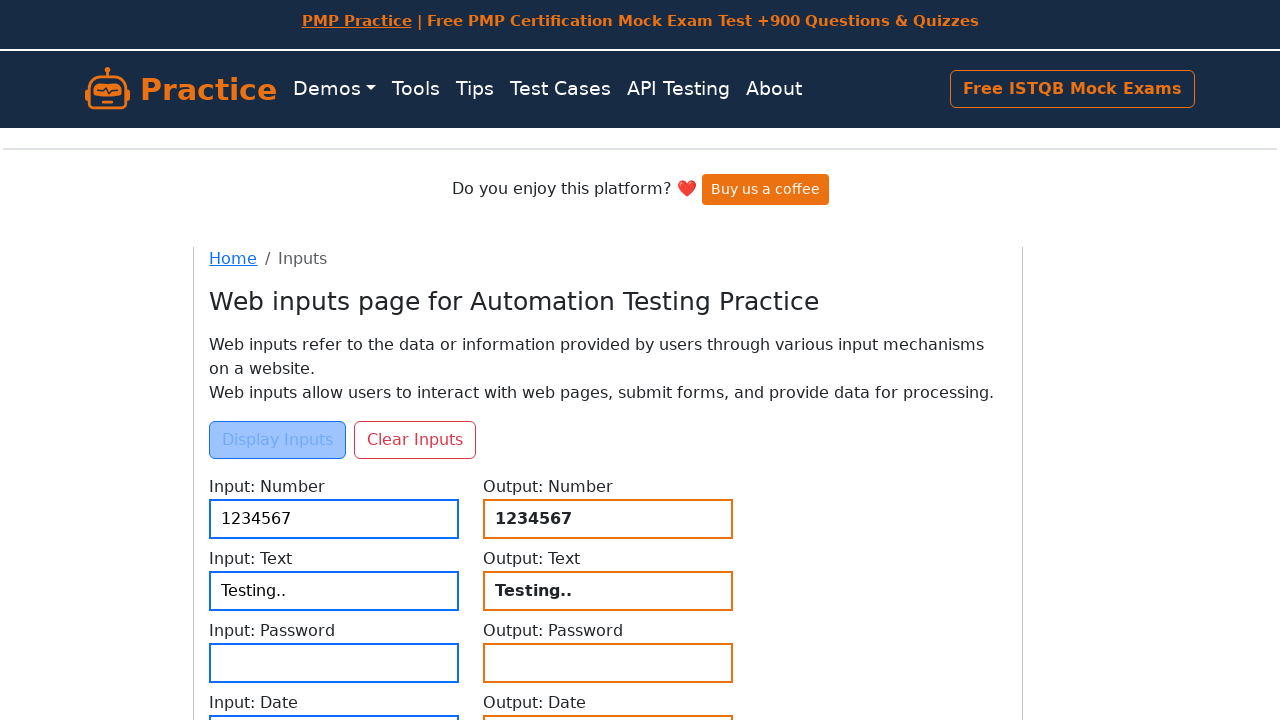

Clicked clear inputs button to reset form at (415, 440) on #btn-clear-inputs
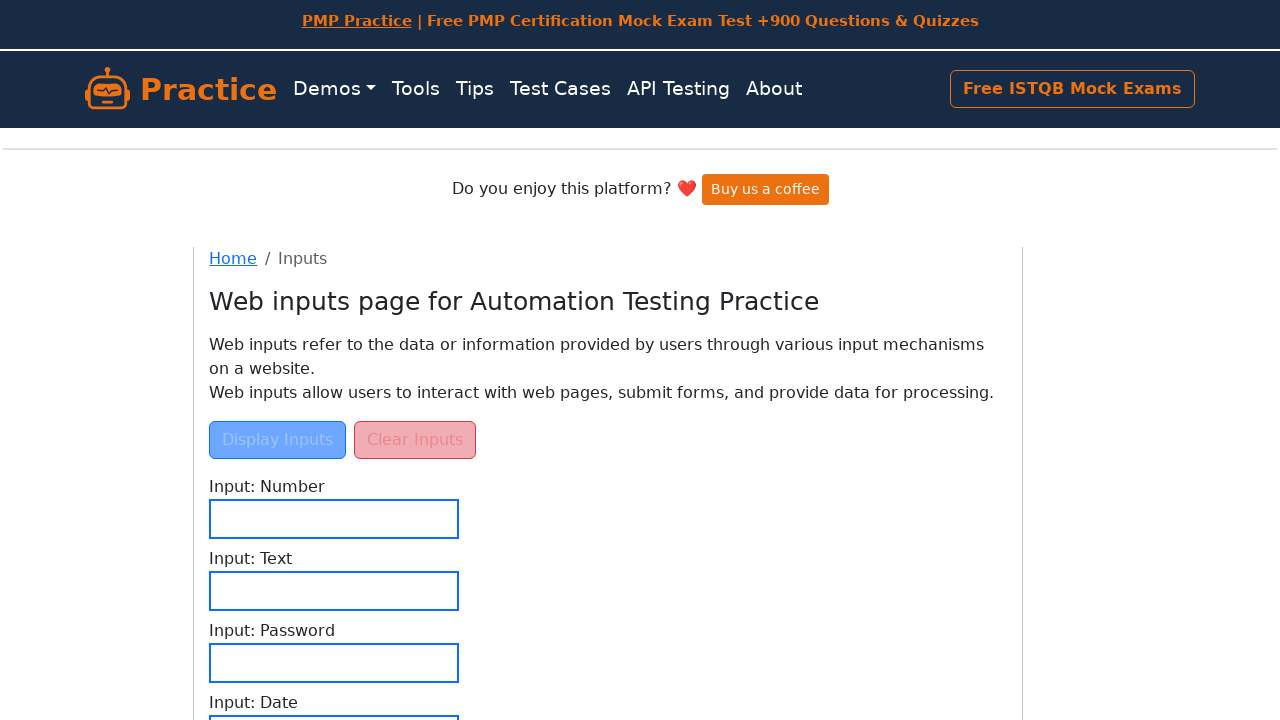

Clicked Test Cases link at (560, 89) on text=Test Cases
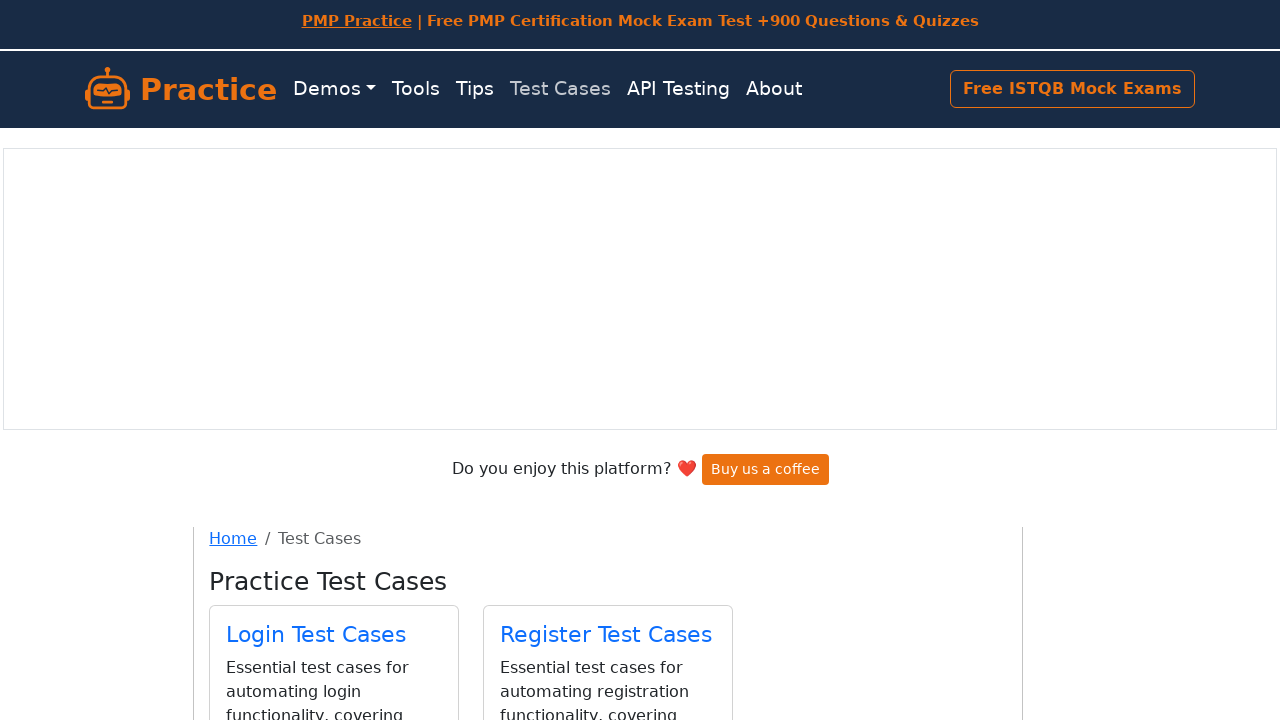

Waited for page to load
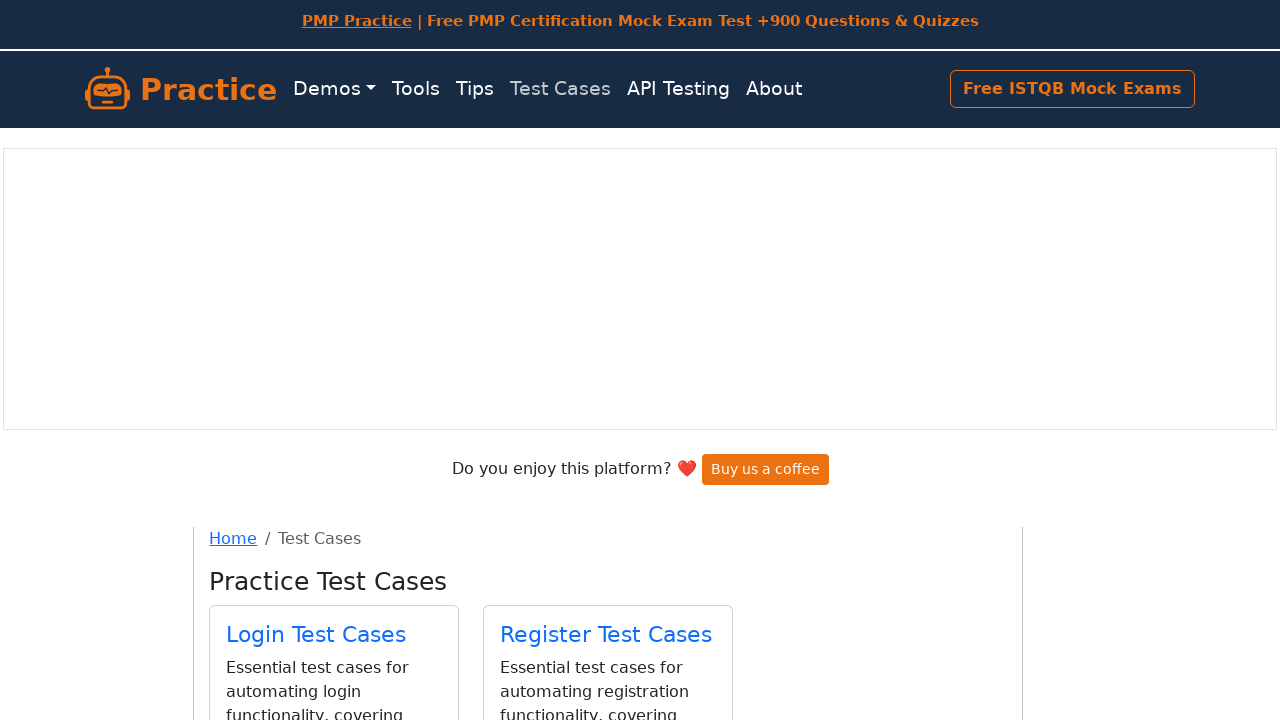

Clicked Register link to navigate to registration page at (606, 634) on text=Register
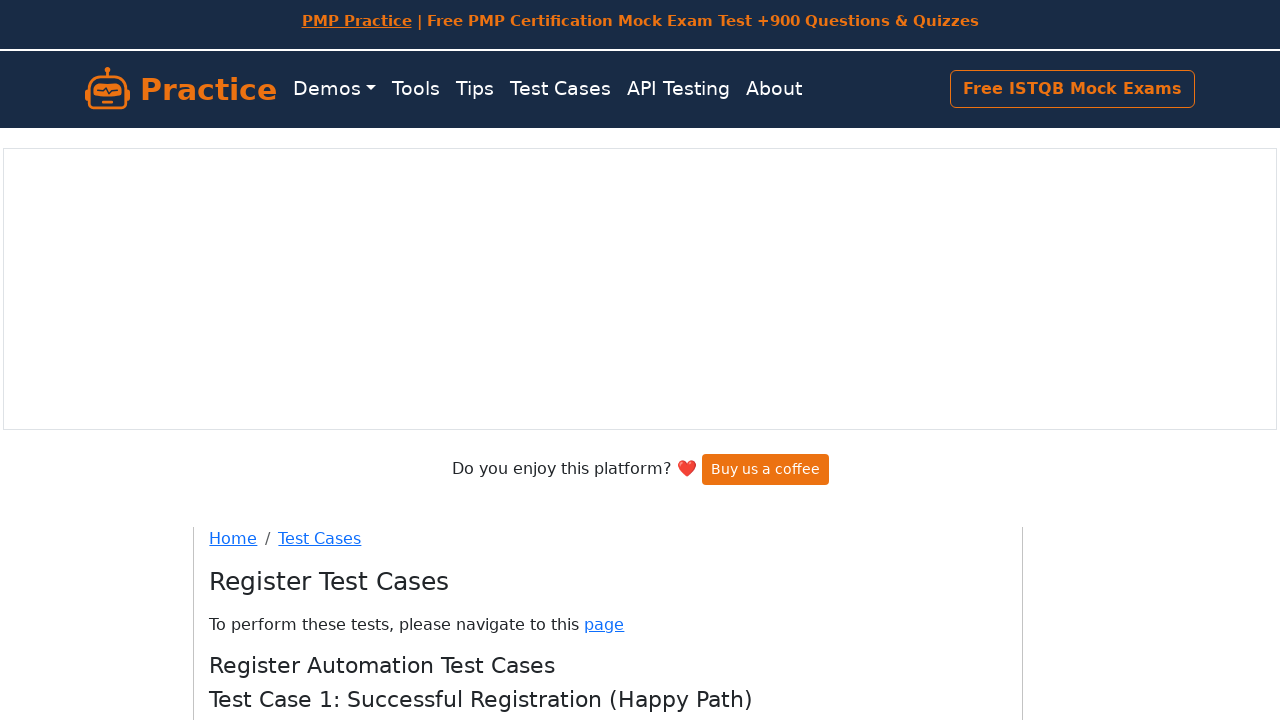

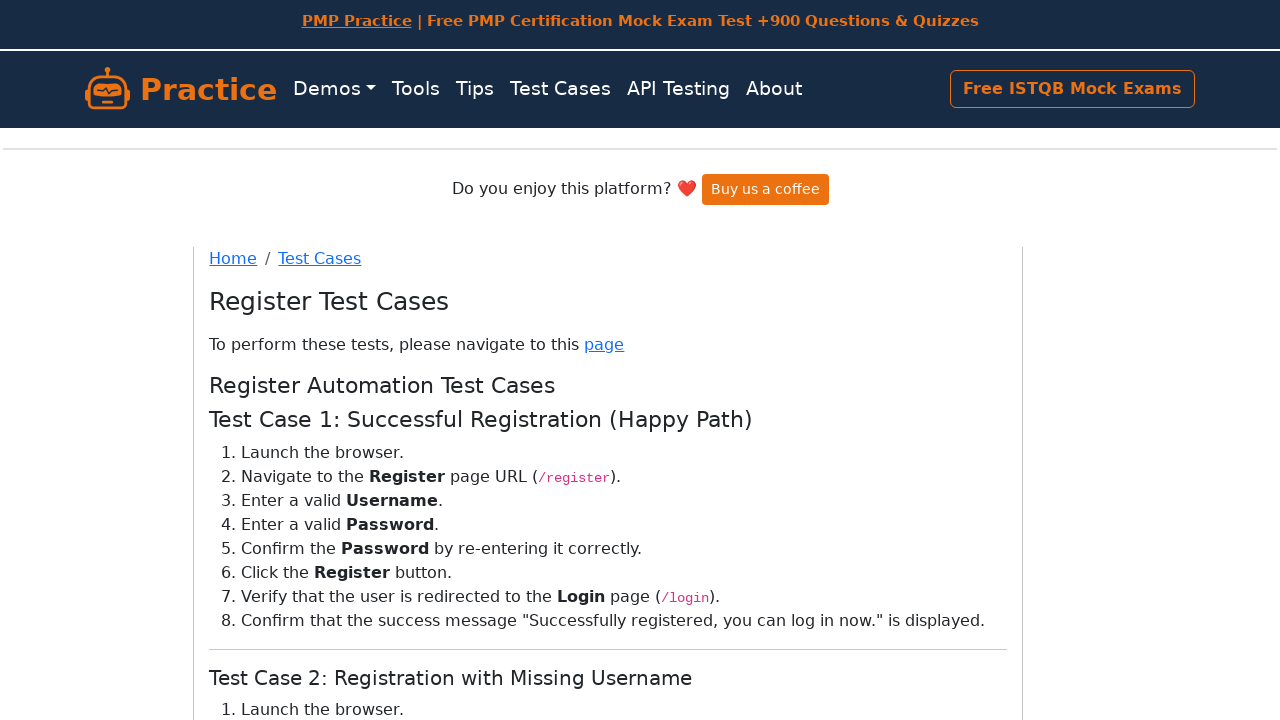